Tests a practice form by filling in name, email, password fields, clicking a checkbox, and selecting options from a dropdown menu

Starting URL: https://rahulshettyacademy.com/angularpractice

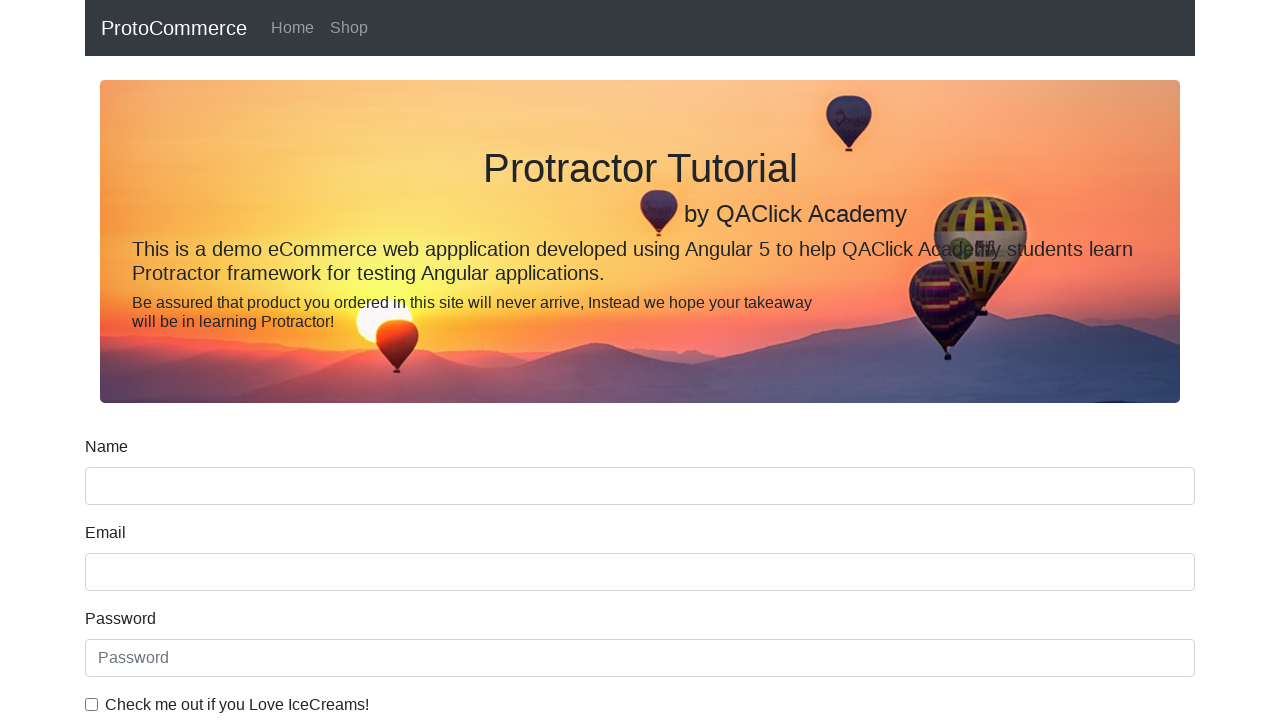

Filled name field with 'TESTING' on input[name='name']
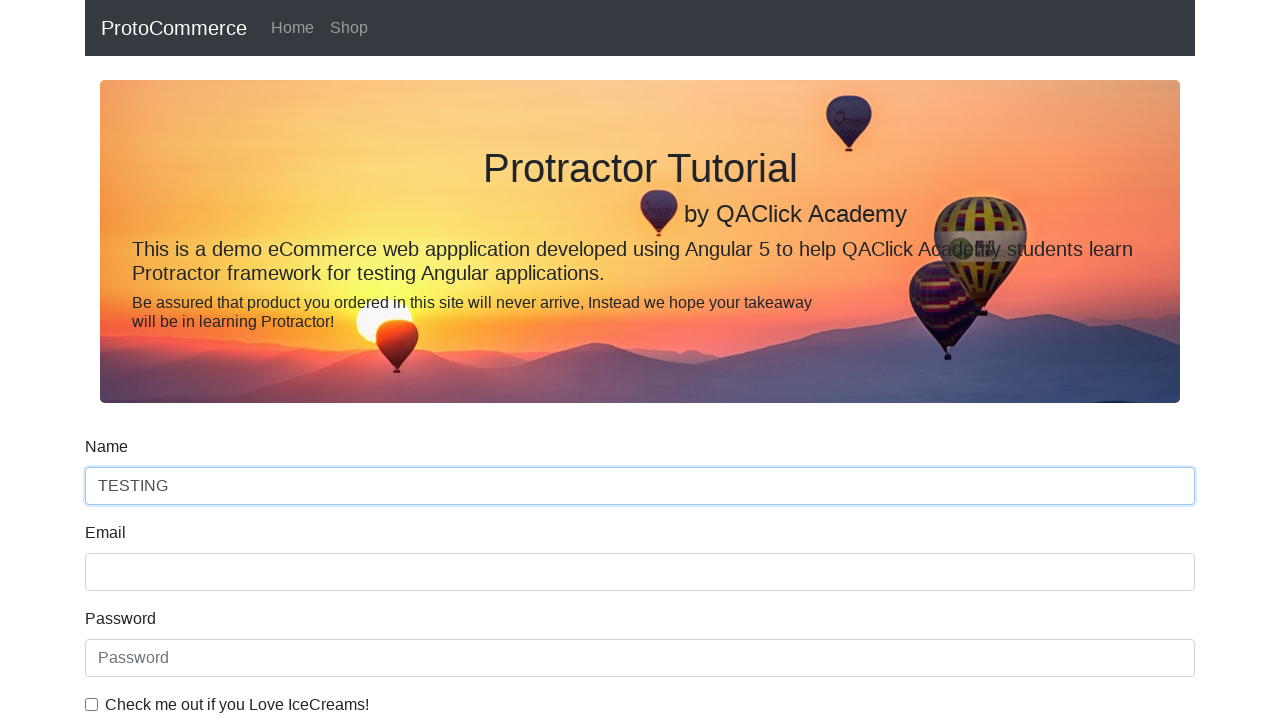

Filled email field with 'hello@gmail.com' on input[name='email']
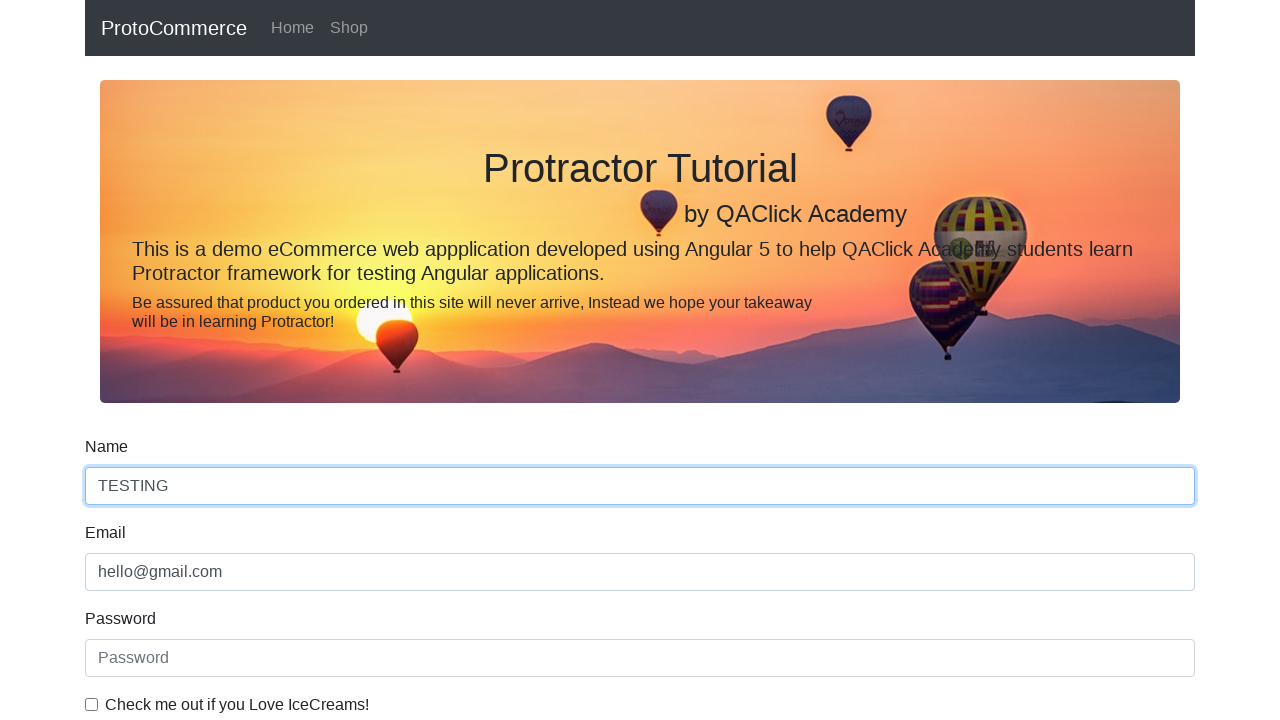

Filled password field with 'Password@123' on #exampleInputPassword1
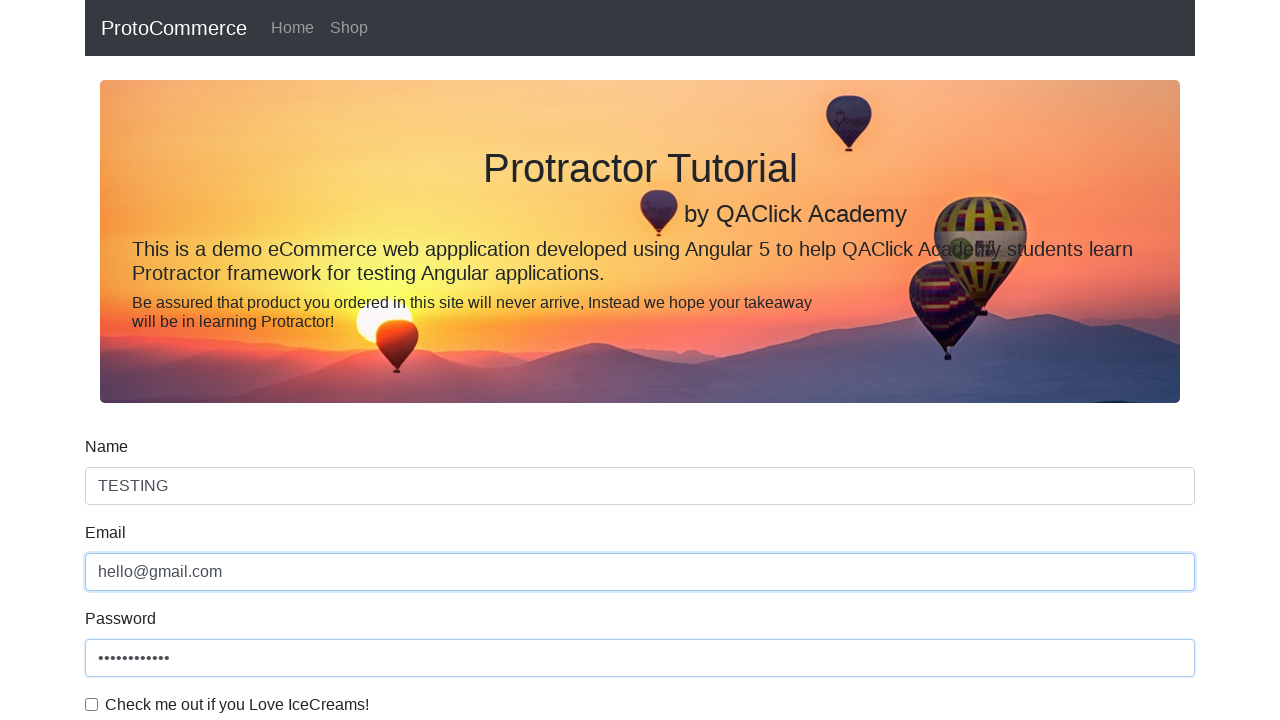

Clicked the checkbox at (92, 704) on #exampleCheck1
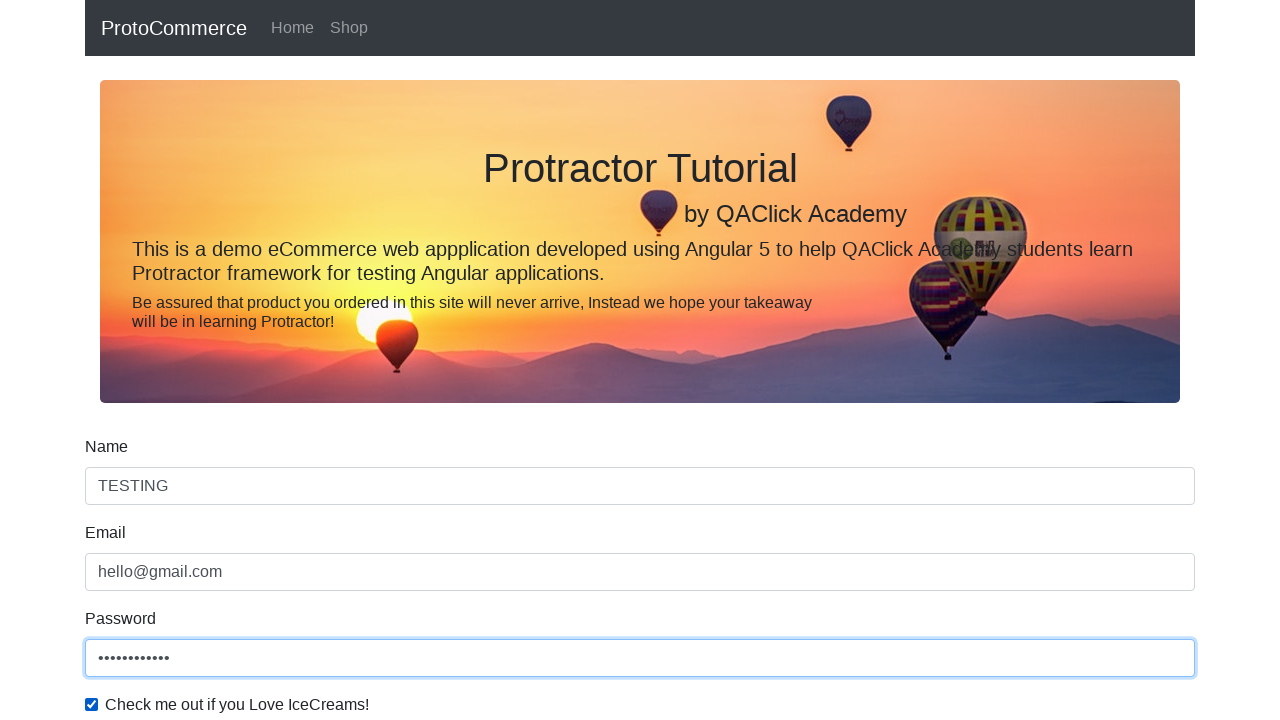

Selected 'Female' from dropdown menu on #exampleFormControlSelect1
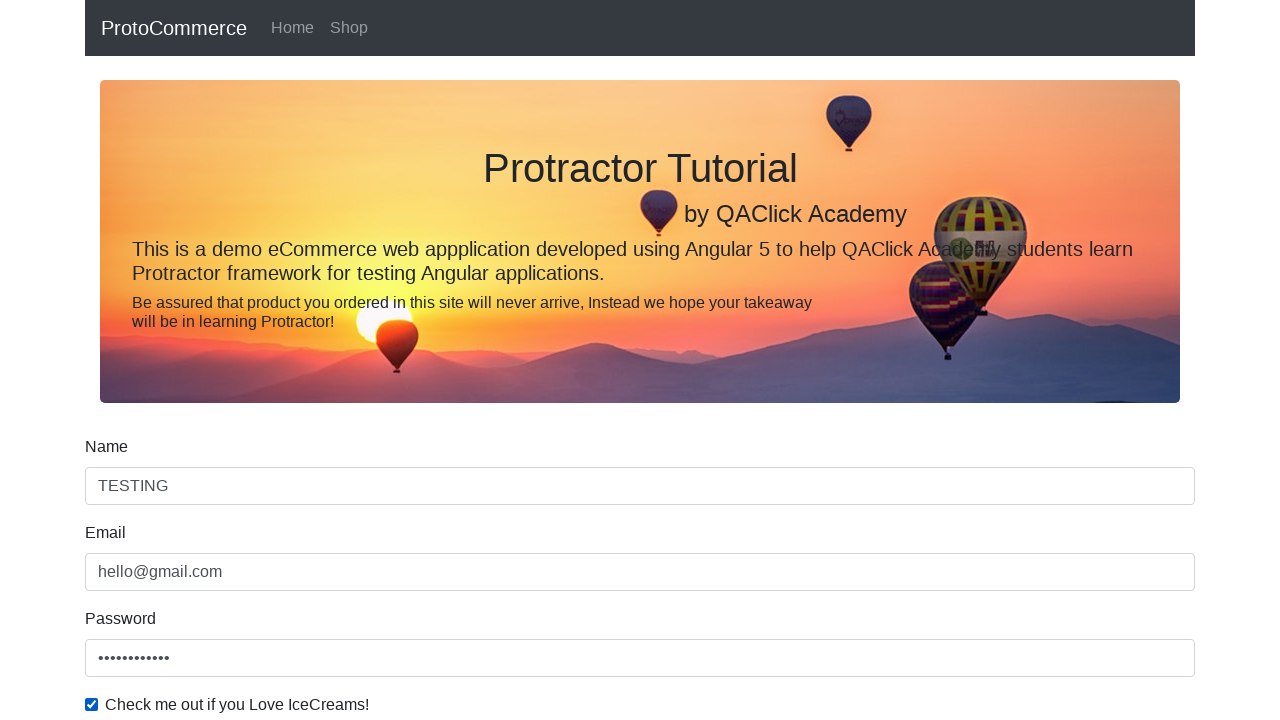

Selected first option from dropdown menu by index on #exampleFormControlSelect1
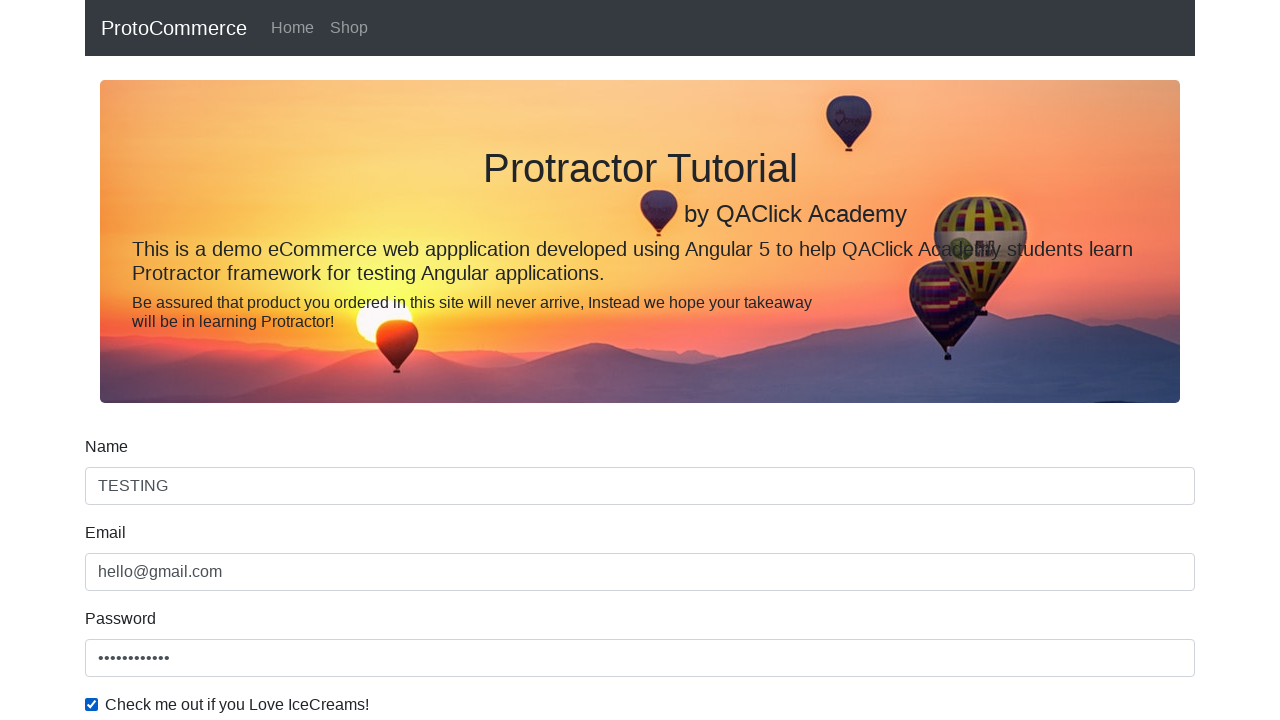

Cleared name field on input[name='name']
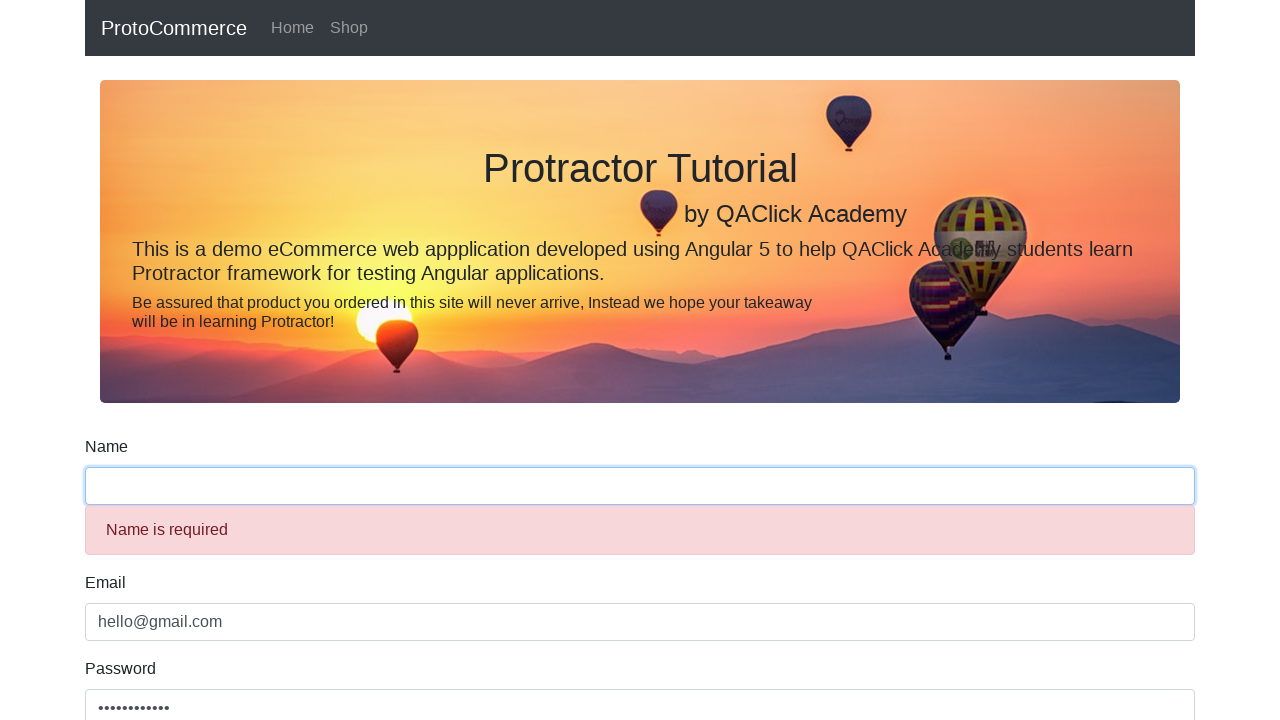

Retrieved label text content
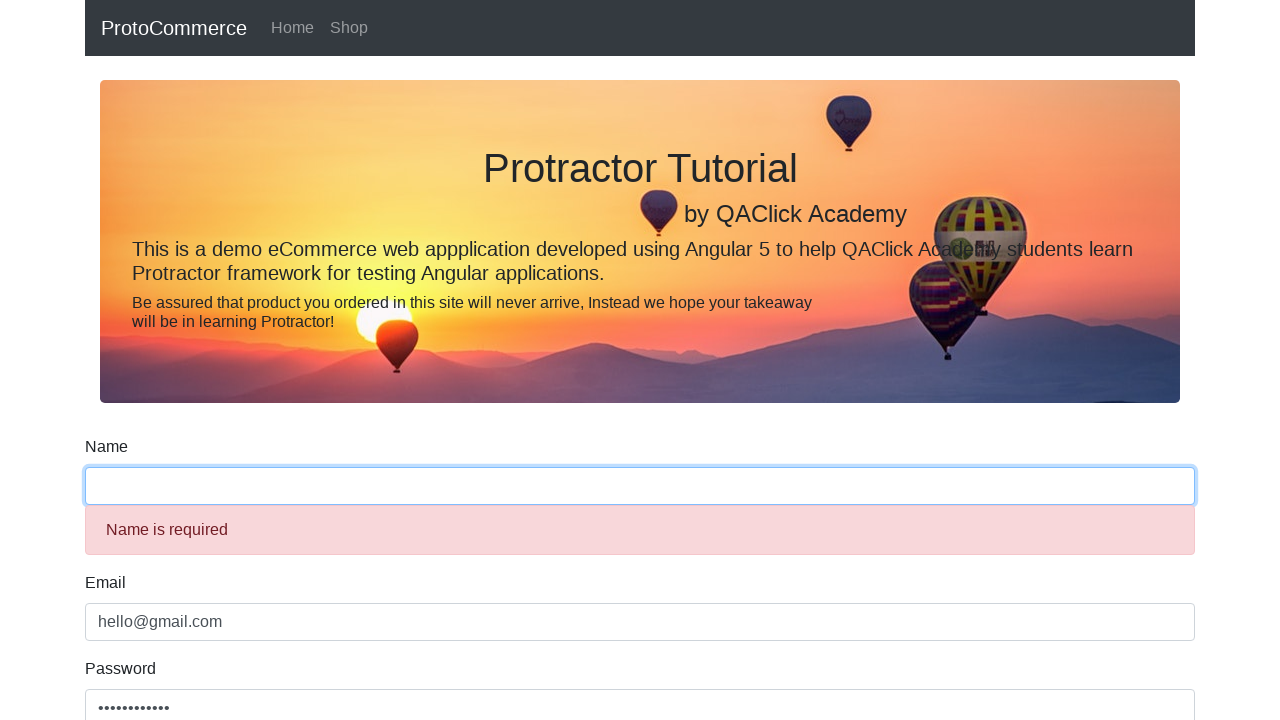

Verified that label contains 'Name'
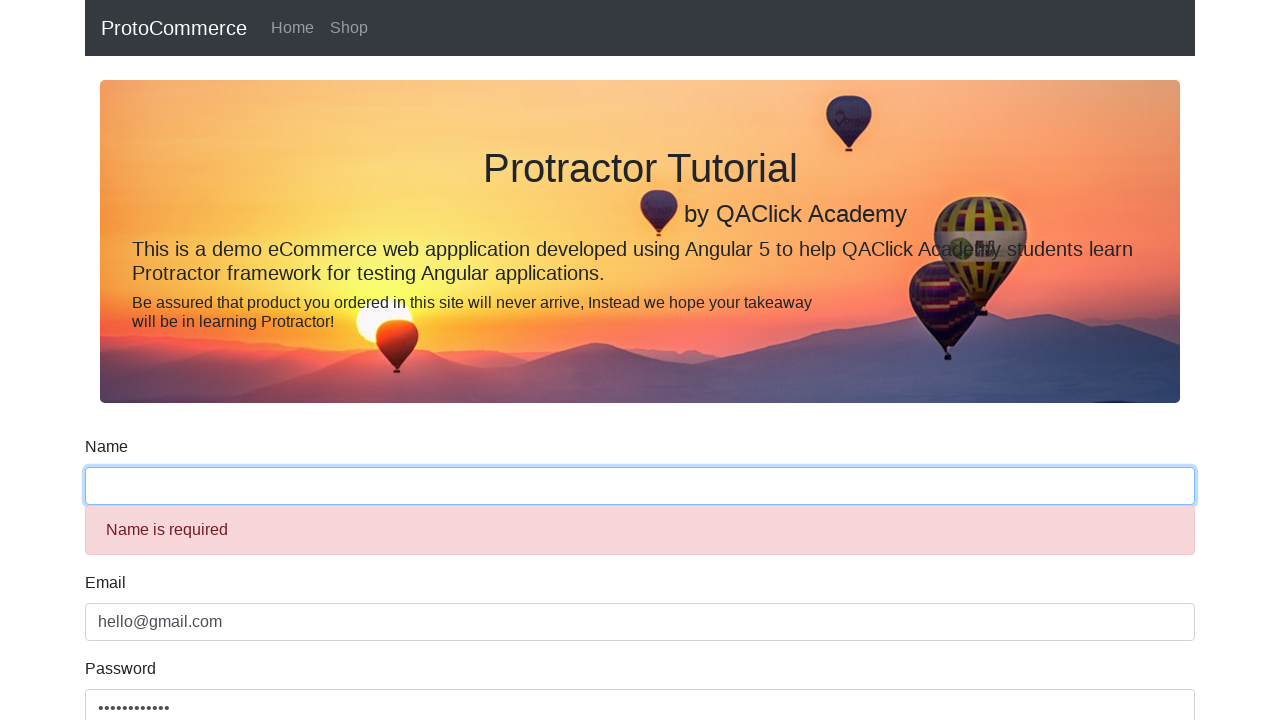

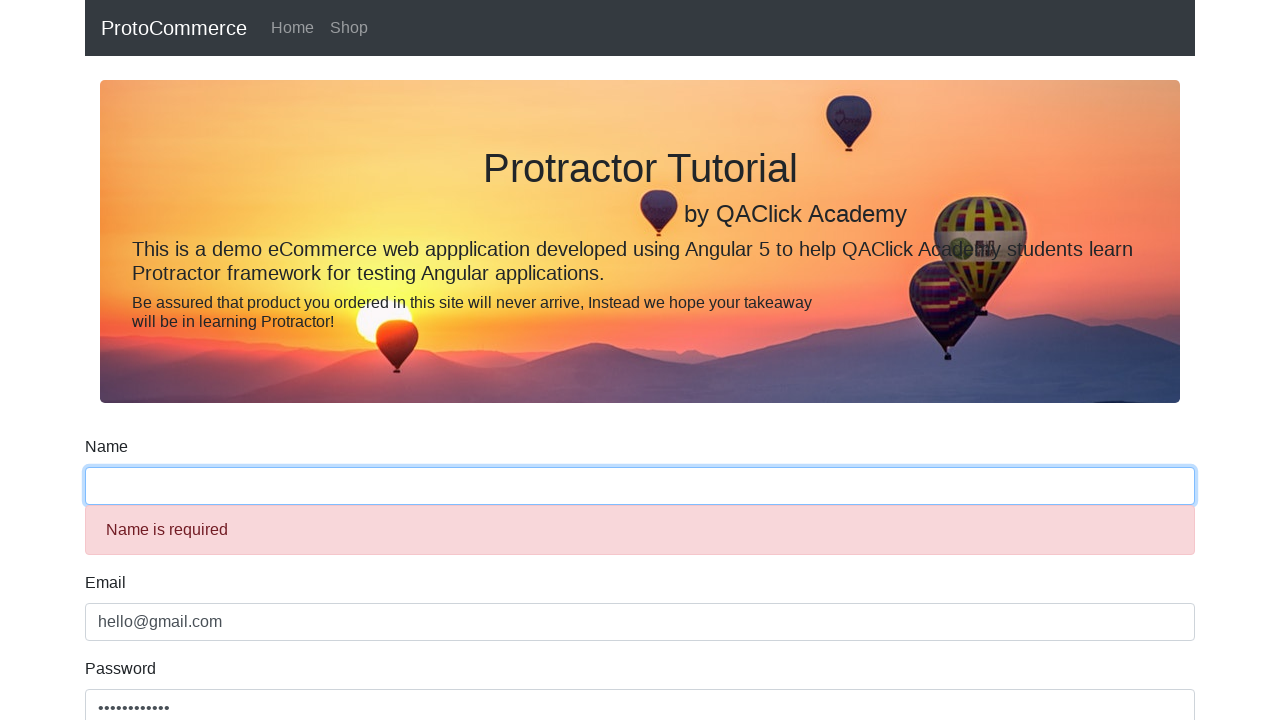